Tests button click functionality by clicking a button and verifying the page title changes to "Dashboard"

Starting URL: https://leafground.com/button.xhtml

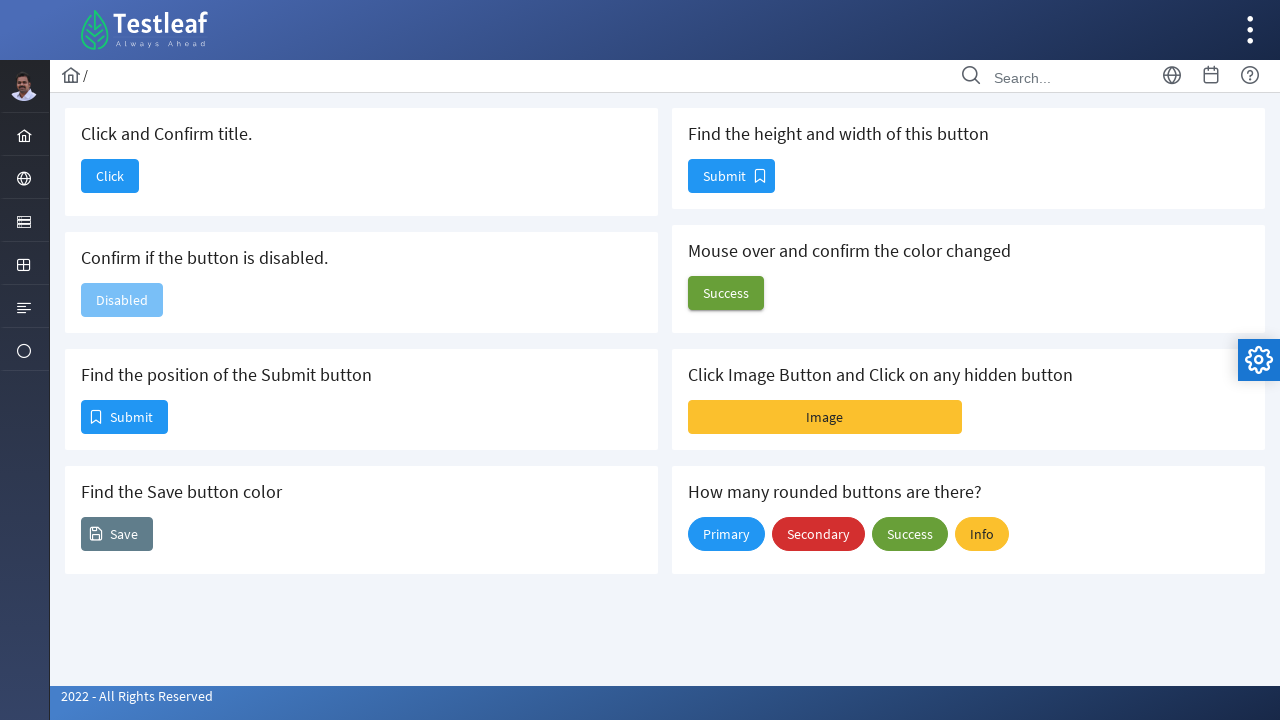

Clicked the 'Click' button in the 'Click and Confirm title' card at (110, 176) on .card >> internal:has-text="Click and Confirm title."i >> internal:role=button[n
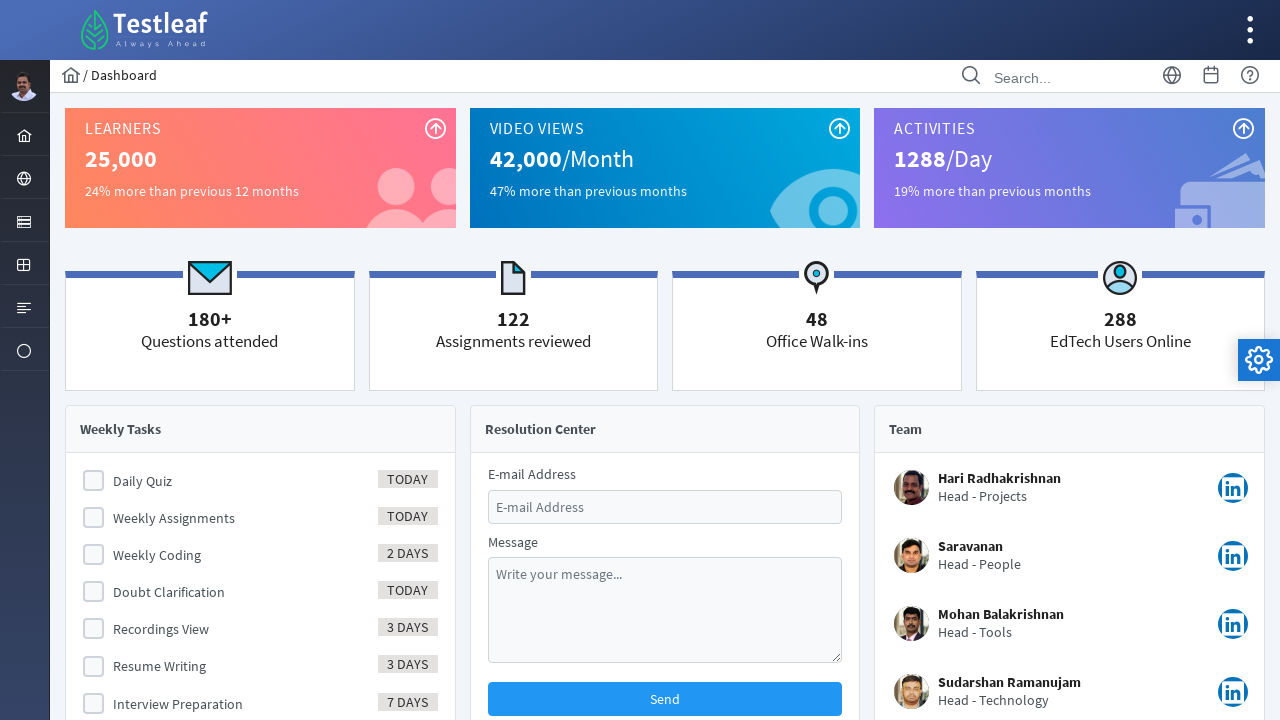

Waited for page to load
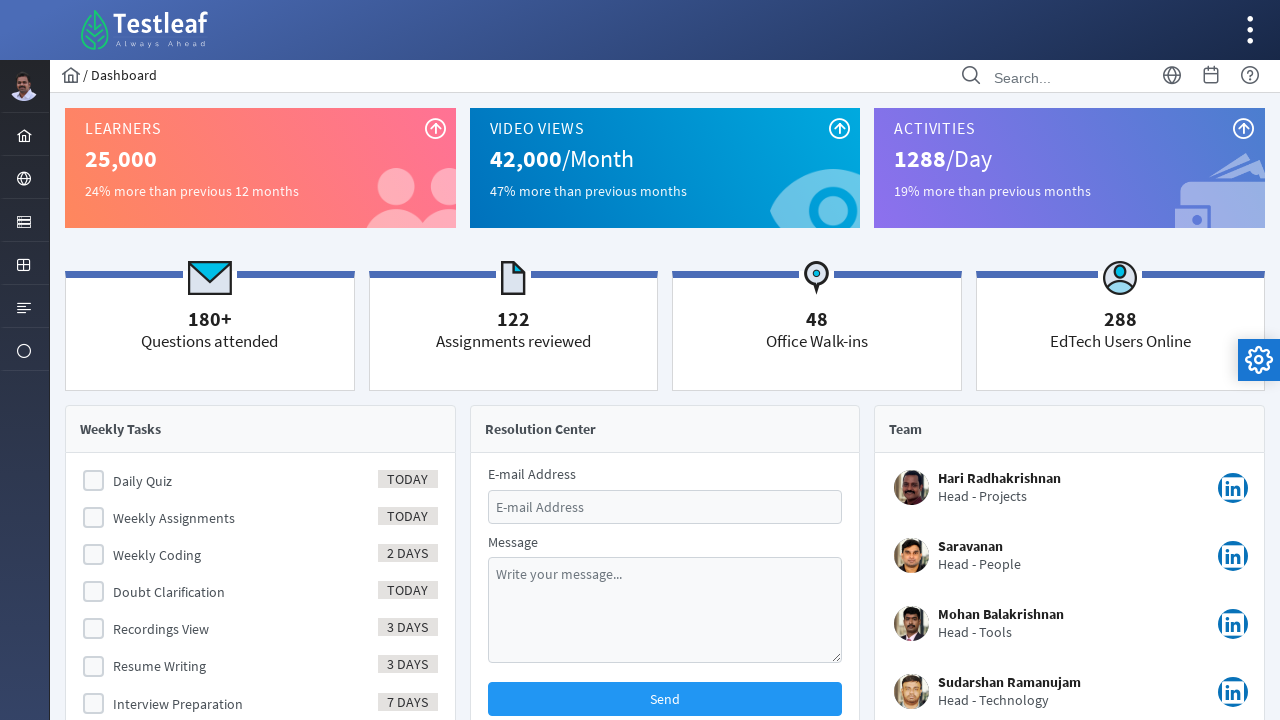

Verified page title changed to 'Dashboard'
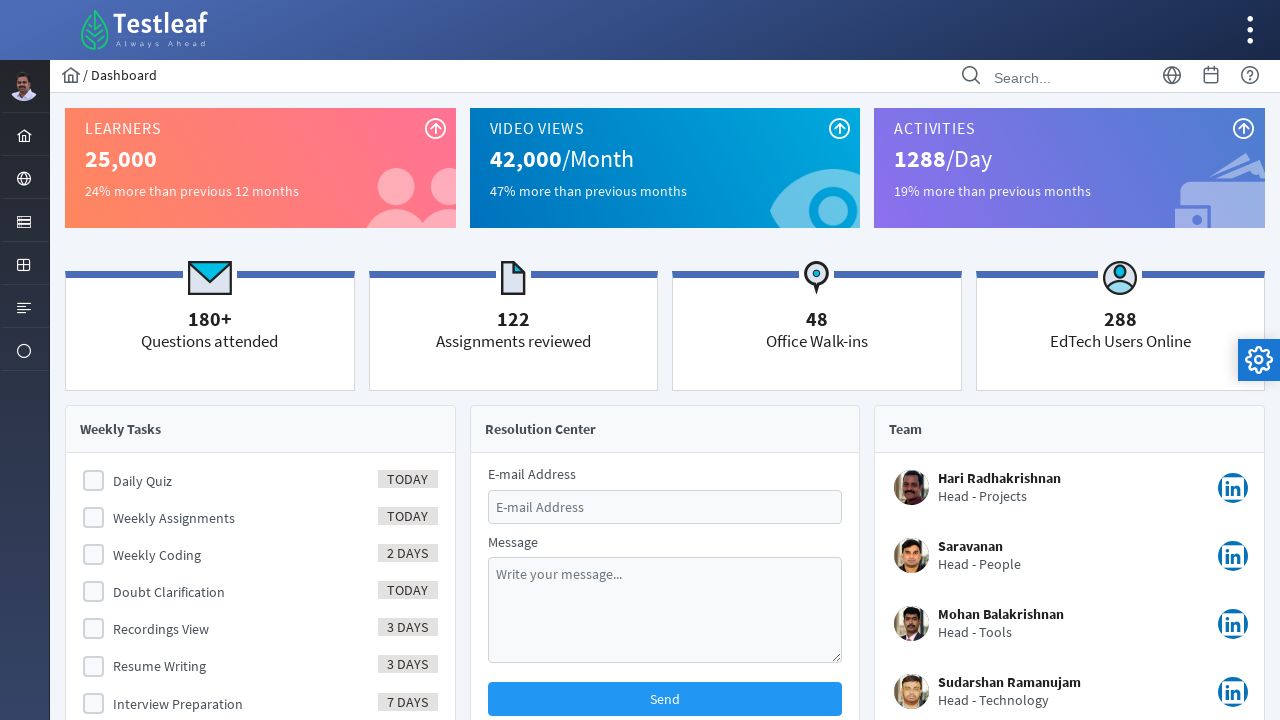

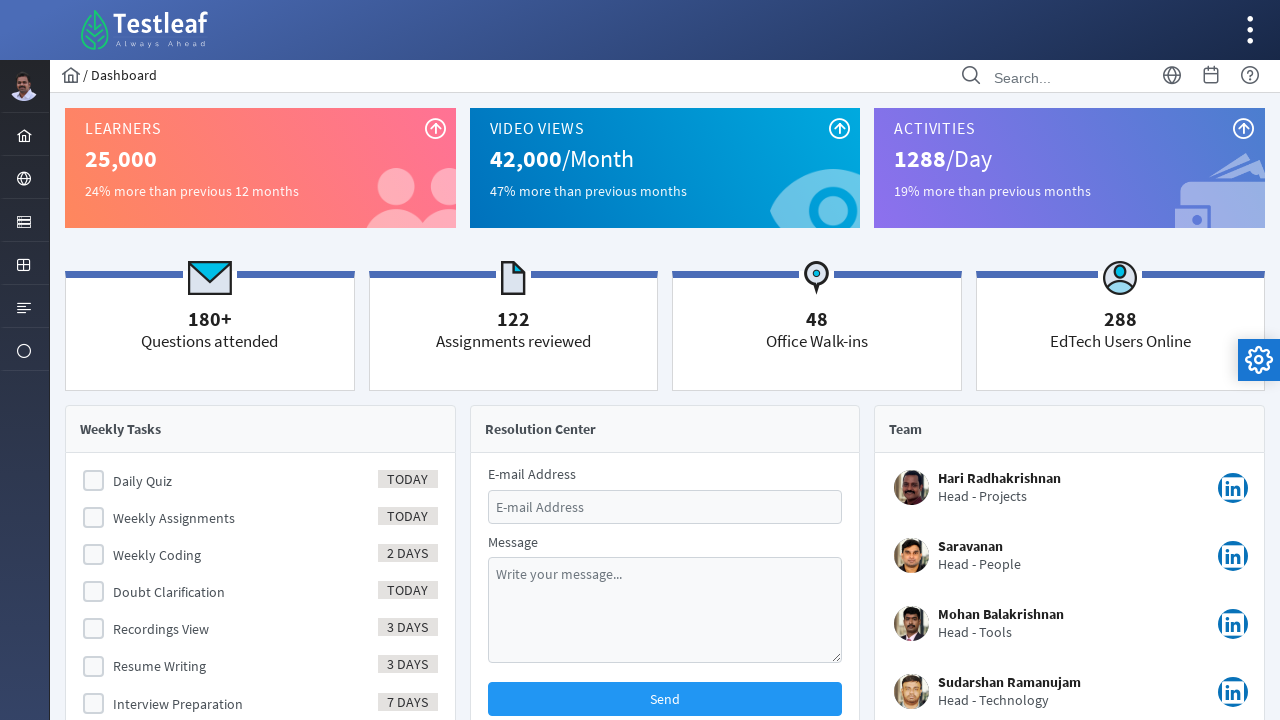